Navigates to the Careers page by clicking the link and verifies the page loads correctly

Starting URL: http://www.atmecs.com/

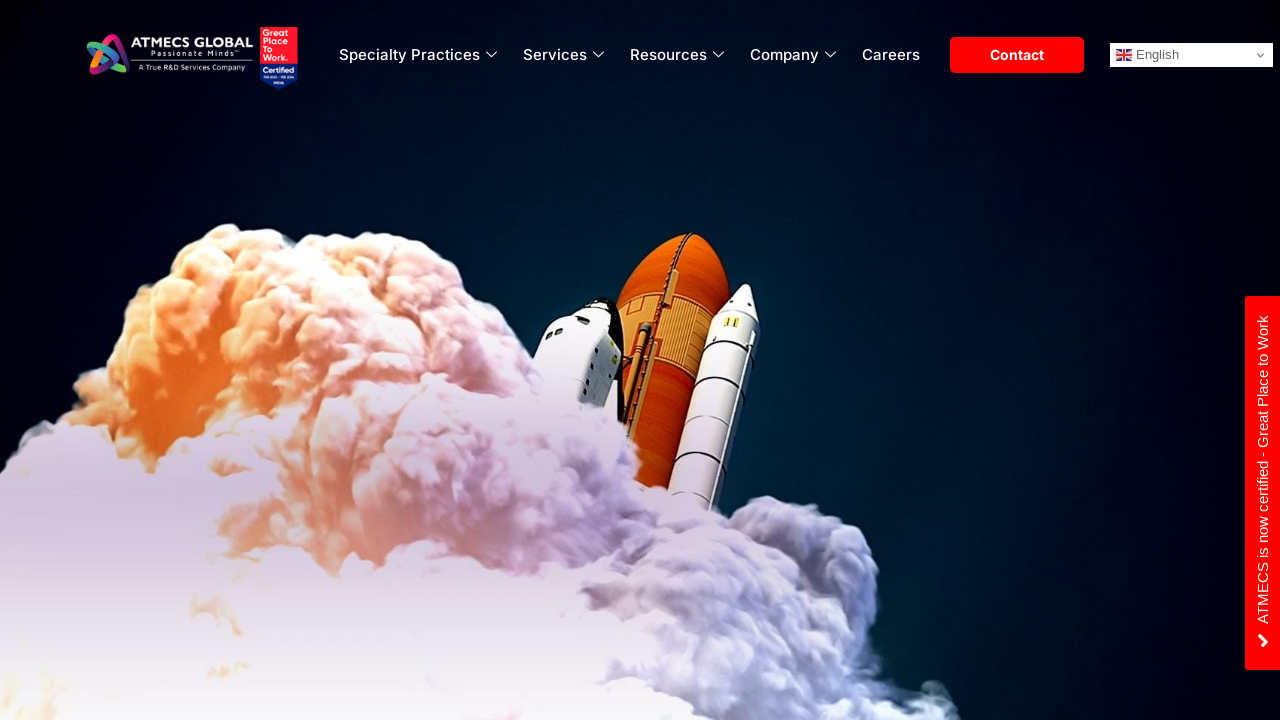

Clicked on Careers link at (891, 55) on text=Careers
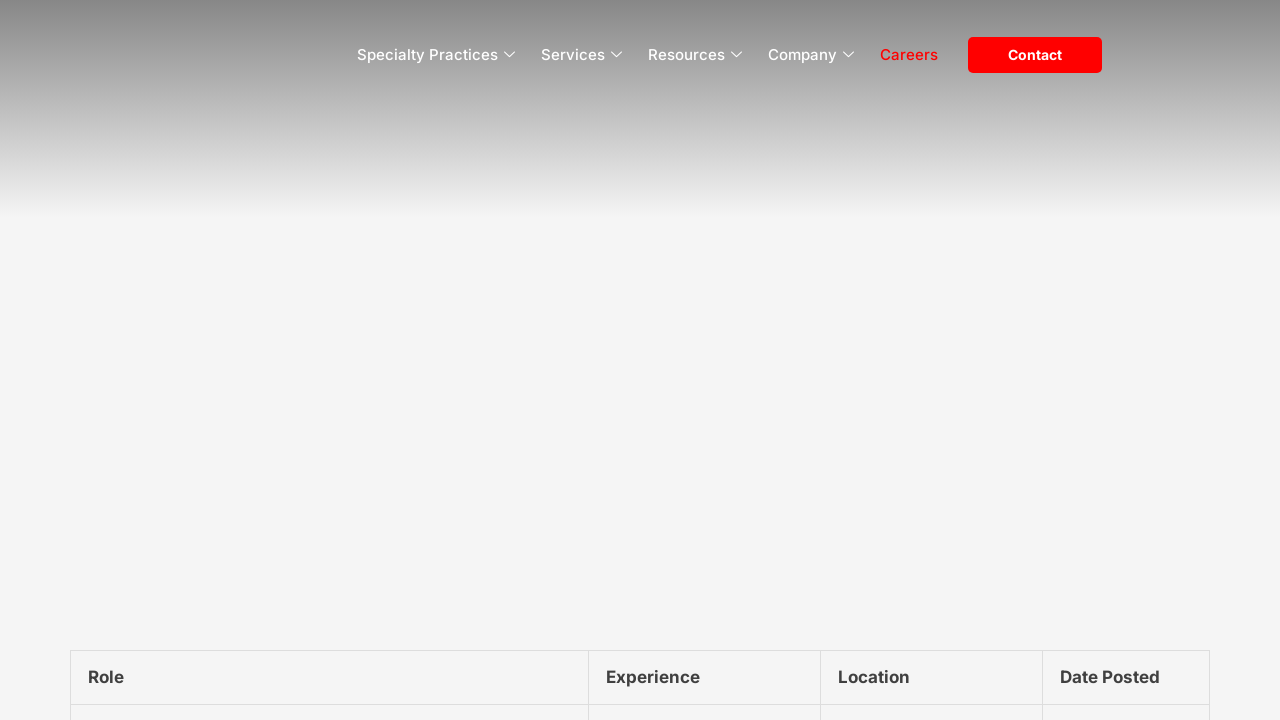

Careers page loaded successfully
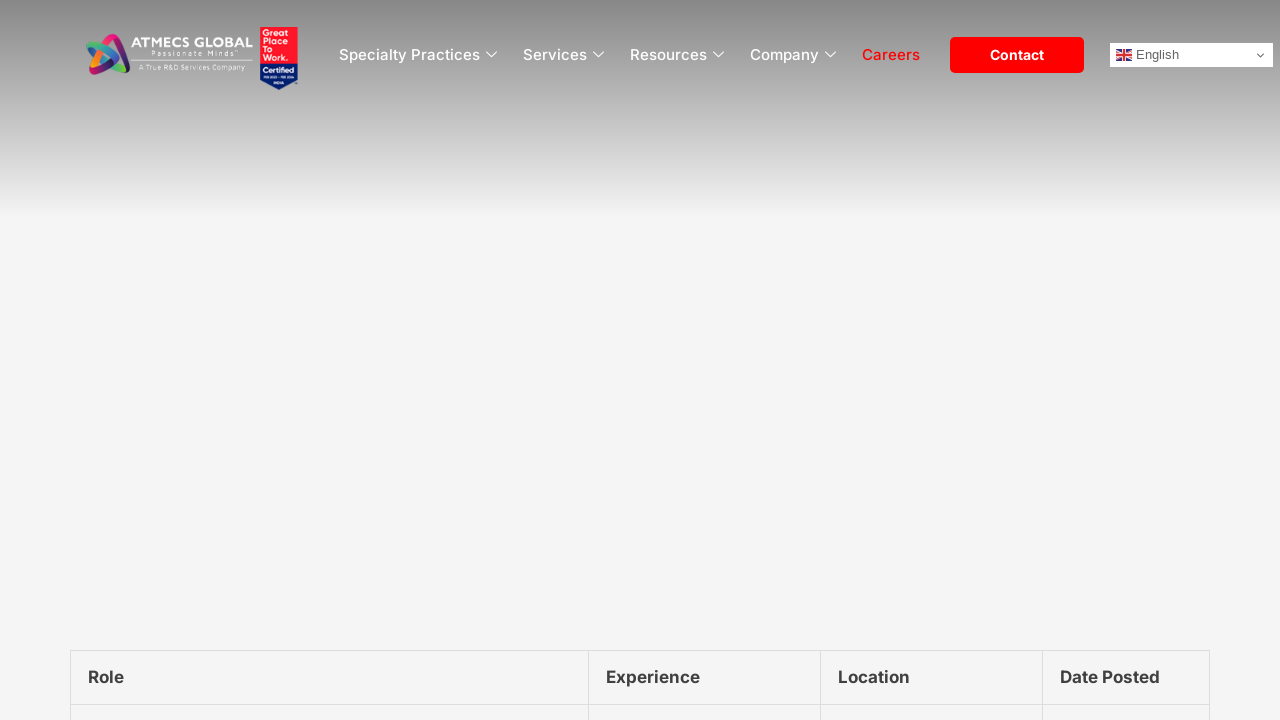

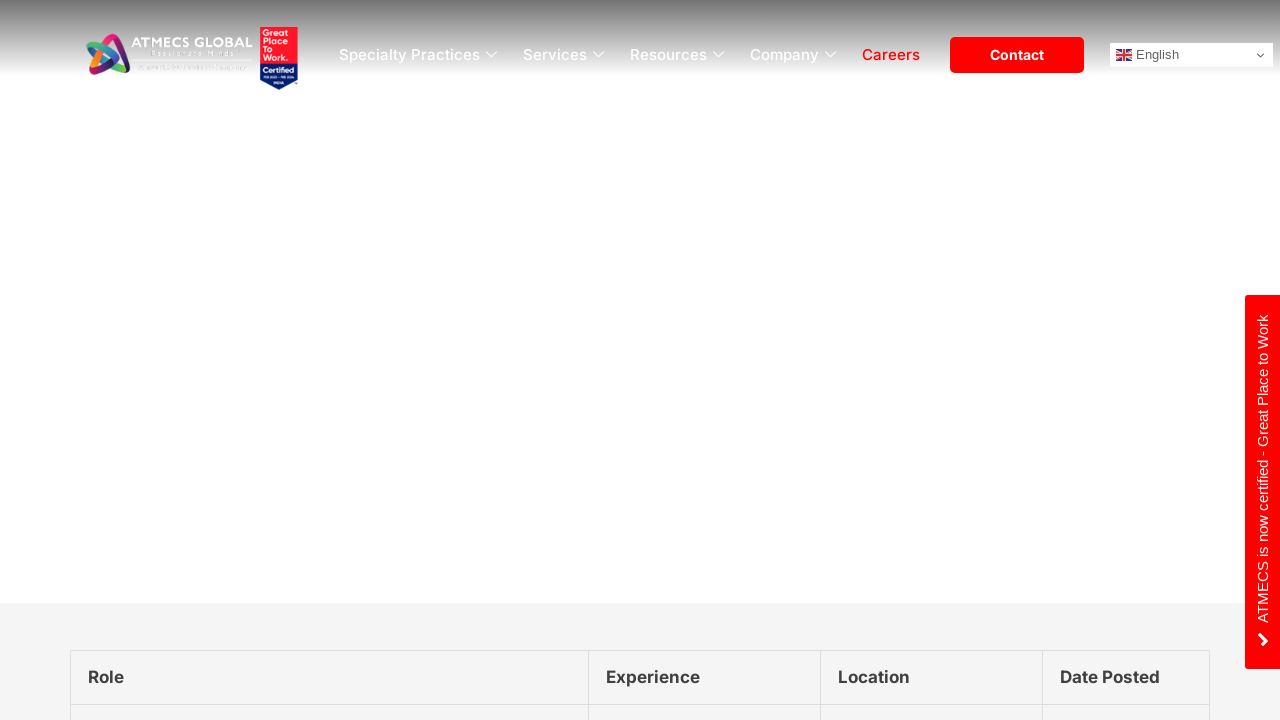